Tests JavaScript alert handling by entering a name, clicking confirm button, accepting the alert, and verifying the alert message contains the name

Starting URL: https://rahulshettyacademy.com/AutomationPractice/

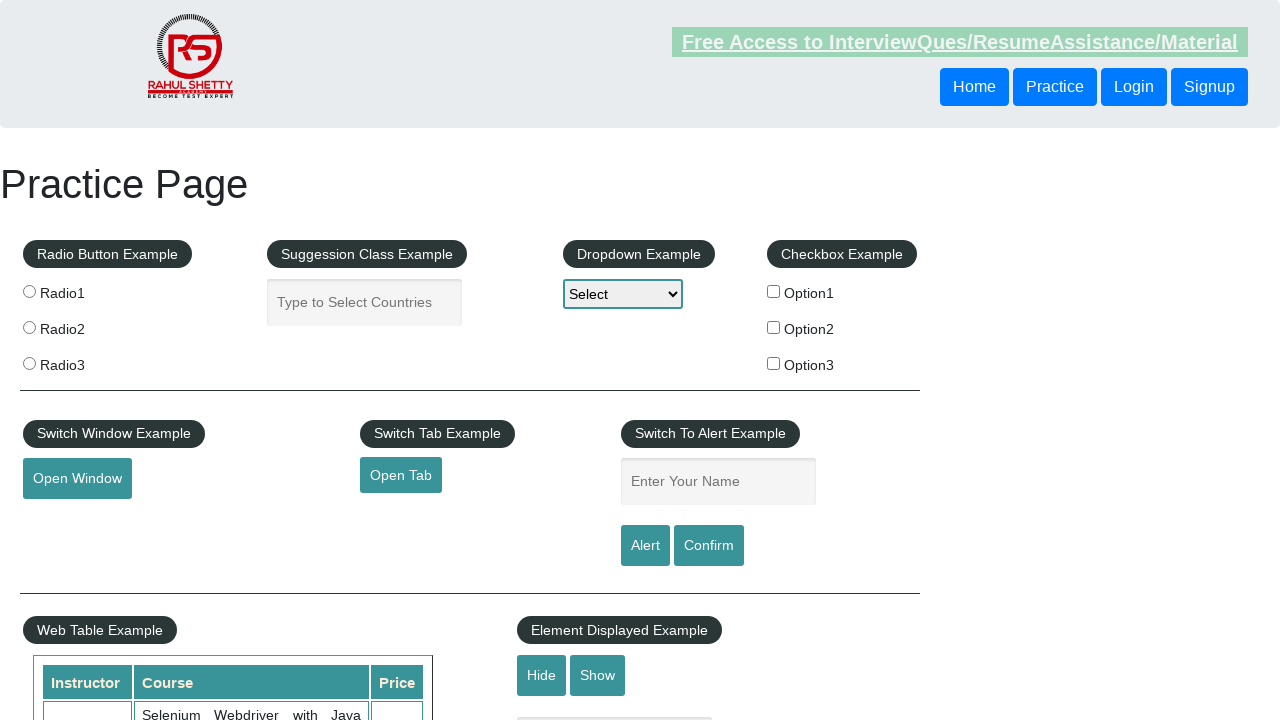

Filled name field with 'Saruchi Kaundil' on #name
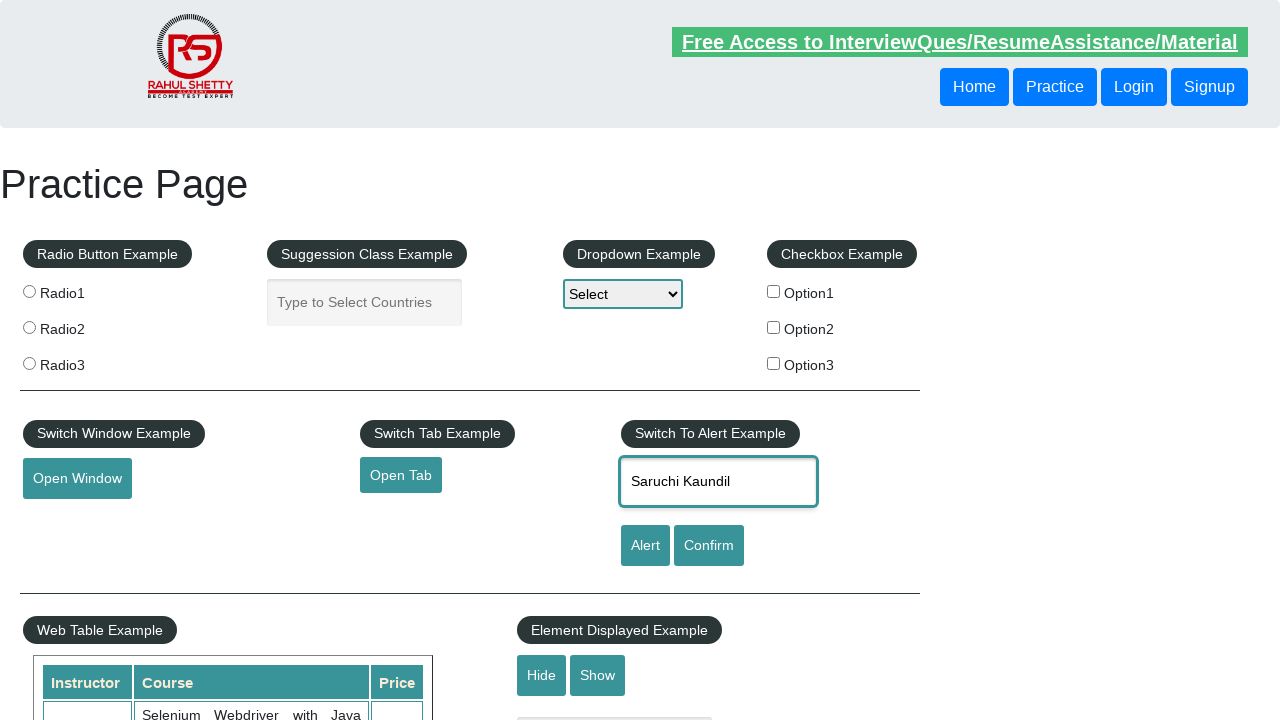

Clicked confirm button to trigger alert at (709, 546) on #confirmbtn
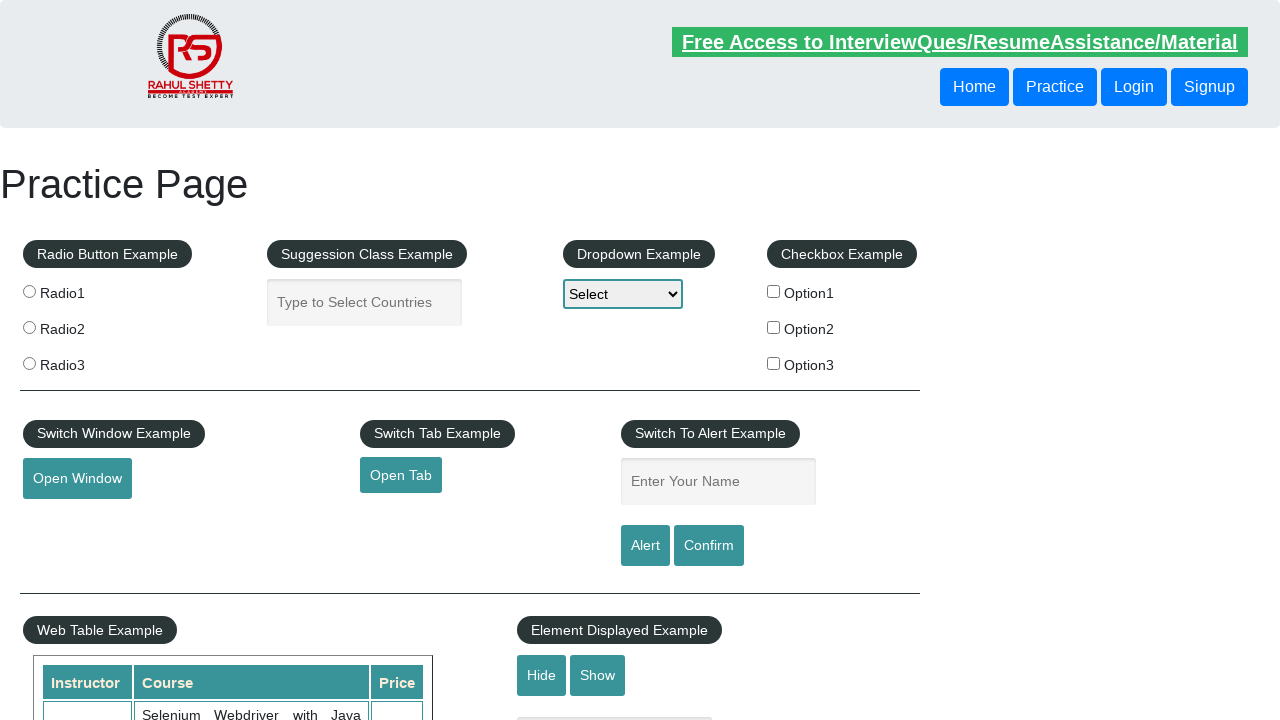

Set up dialog handler to accept alert
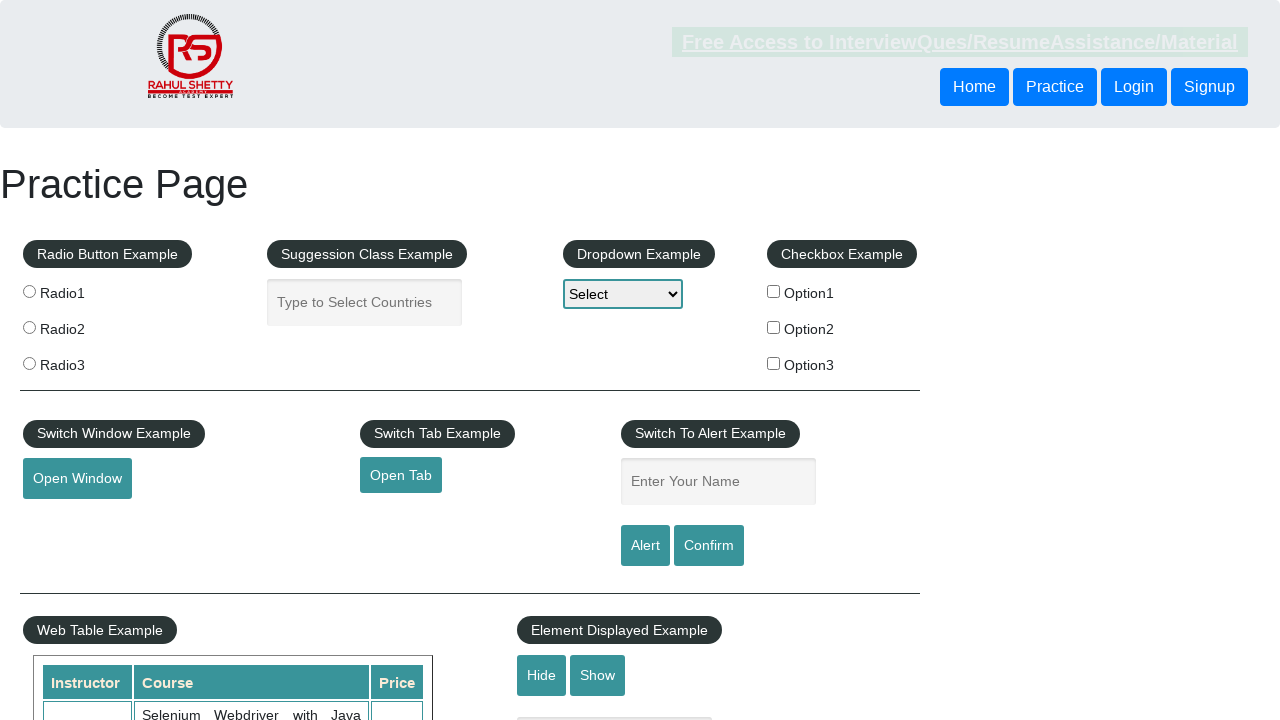

Waited for alert dialog to be processed
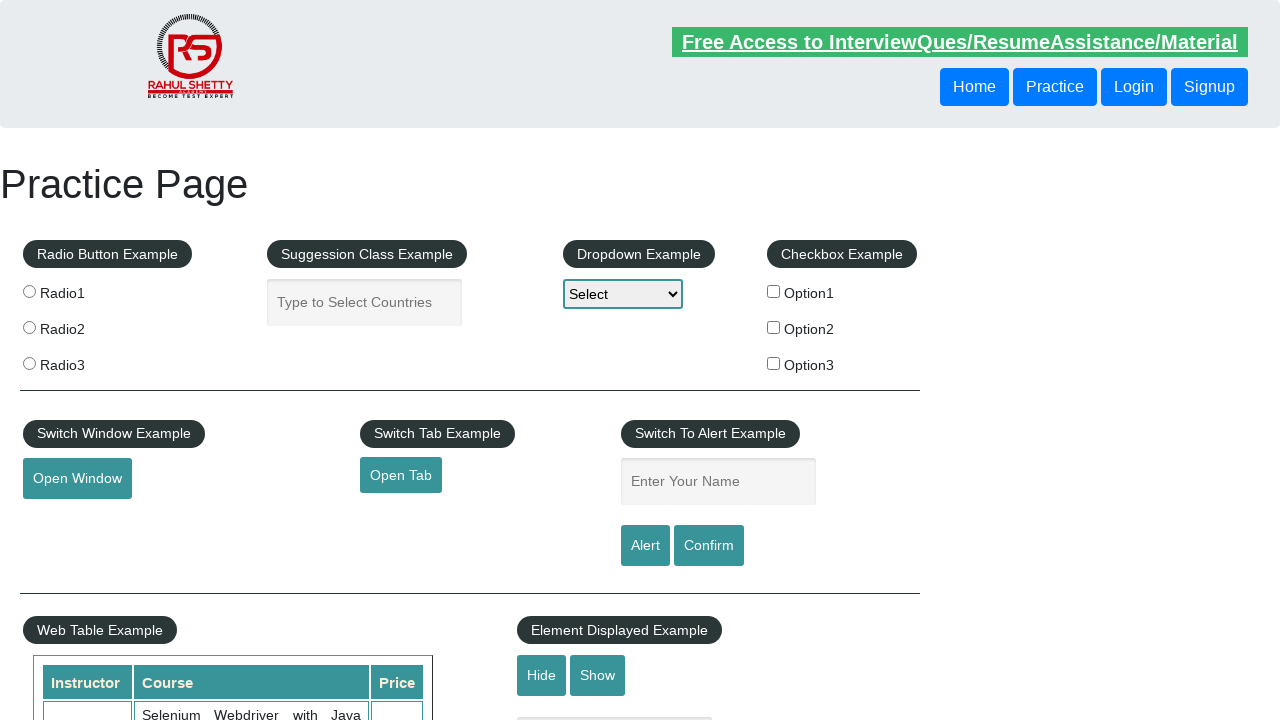

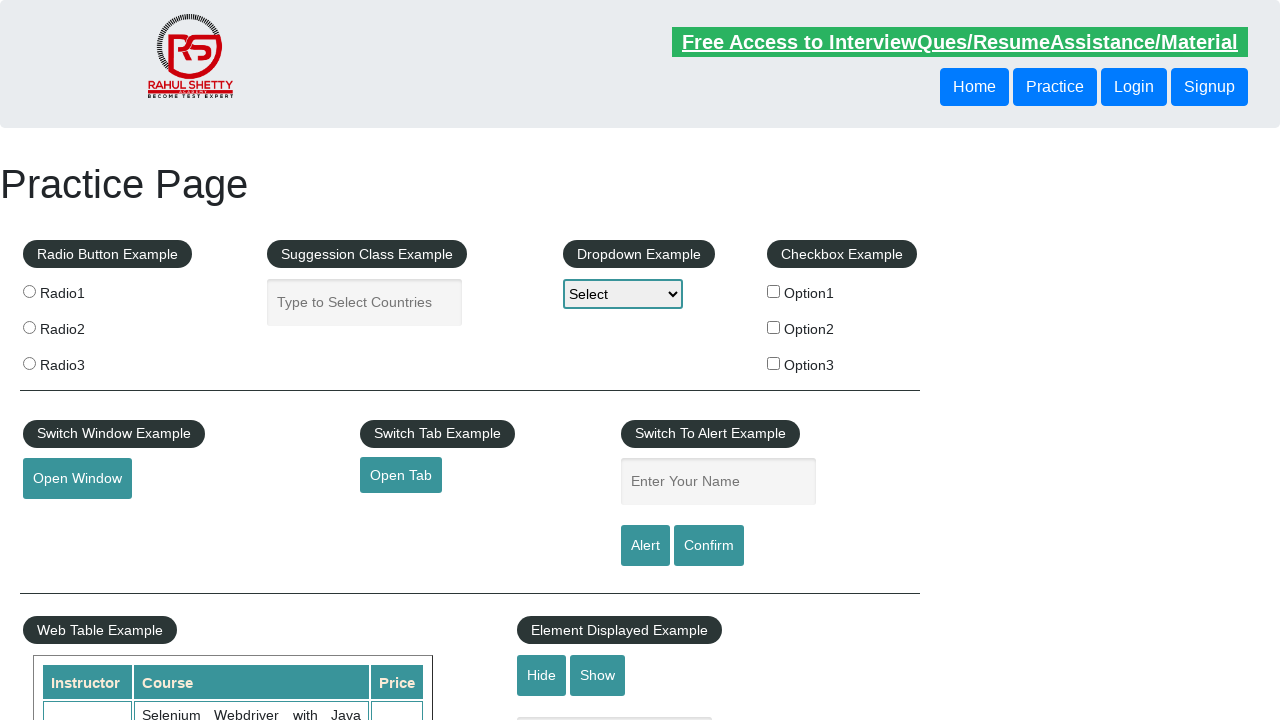